Tests right-click functionality by performing a context click on a button element

Starting URL: https://demoqa.com/buttons

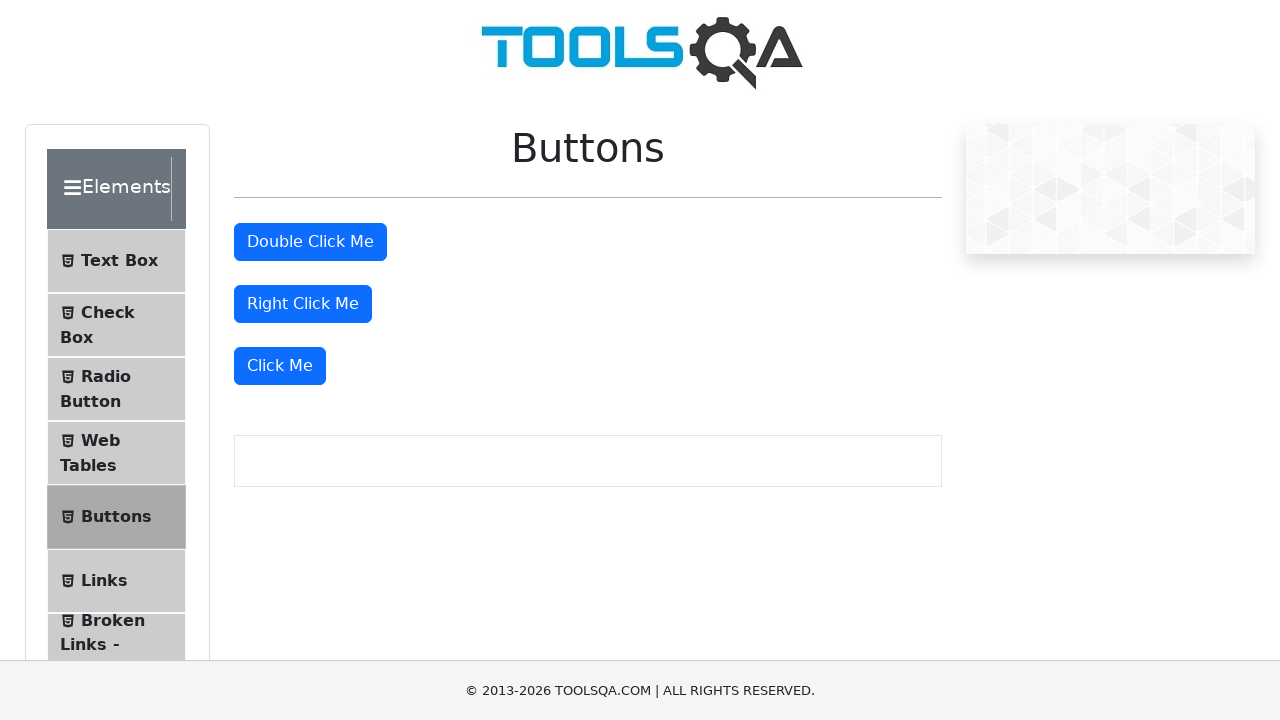

Right-clicked on the right click button at (303, 304) on #rightClickBtn
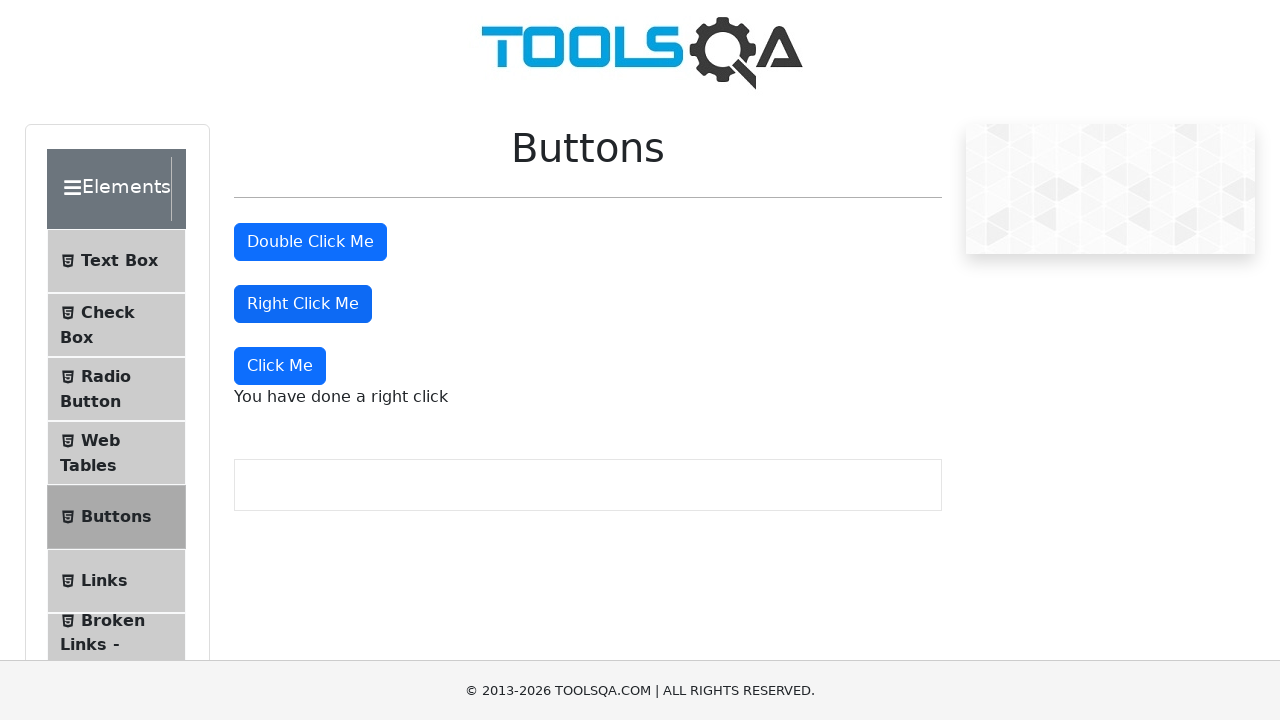

Context click message appeared
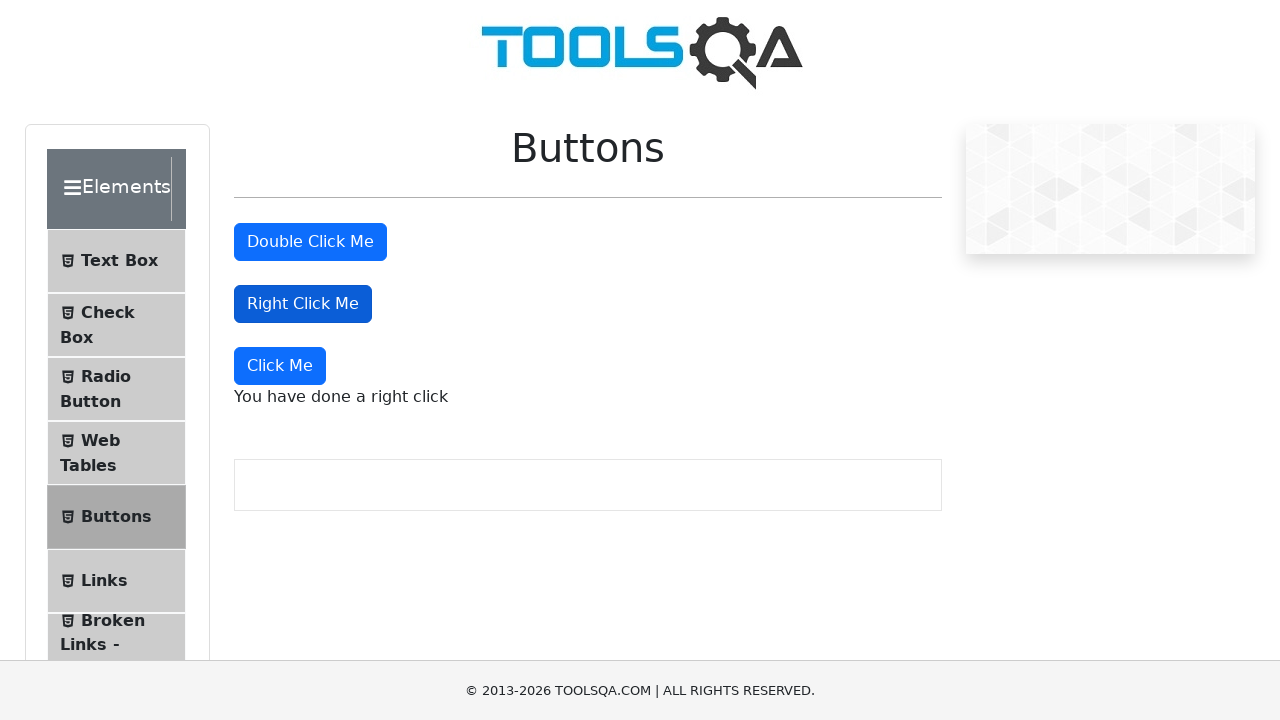

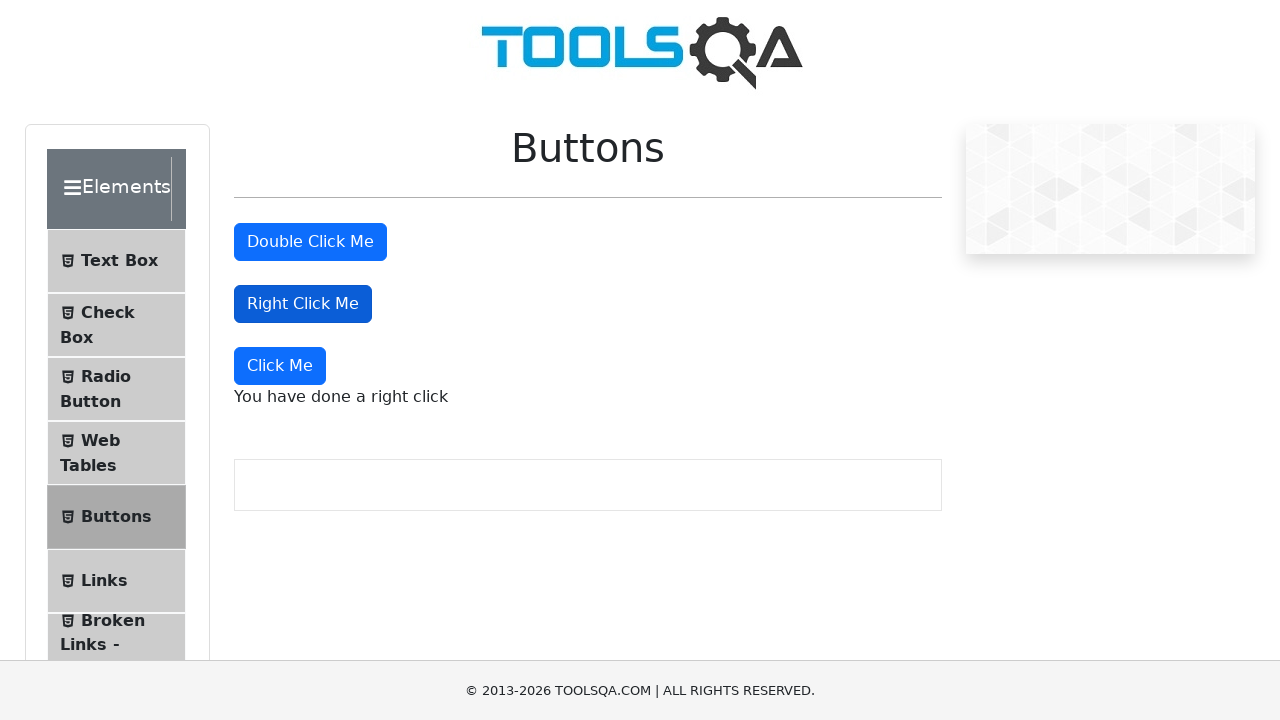